Navigates to Watch Impress website and waits for the access ranking section to load

Starting URL: https://www.watch.impress.co.jp/

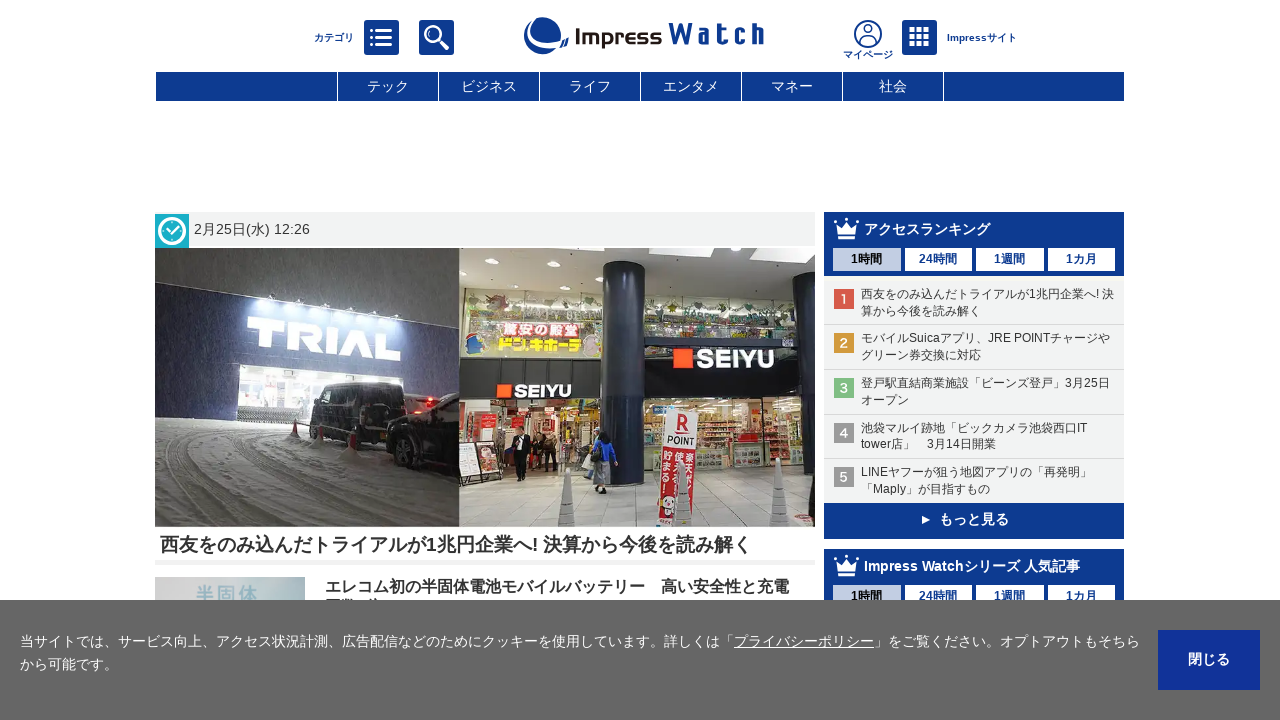

Navigated to Watch Impress website
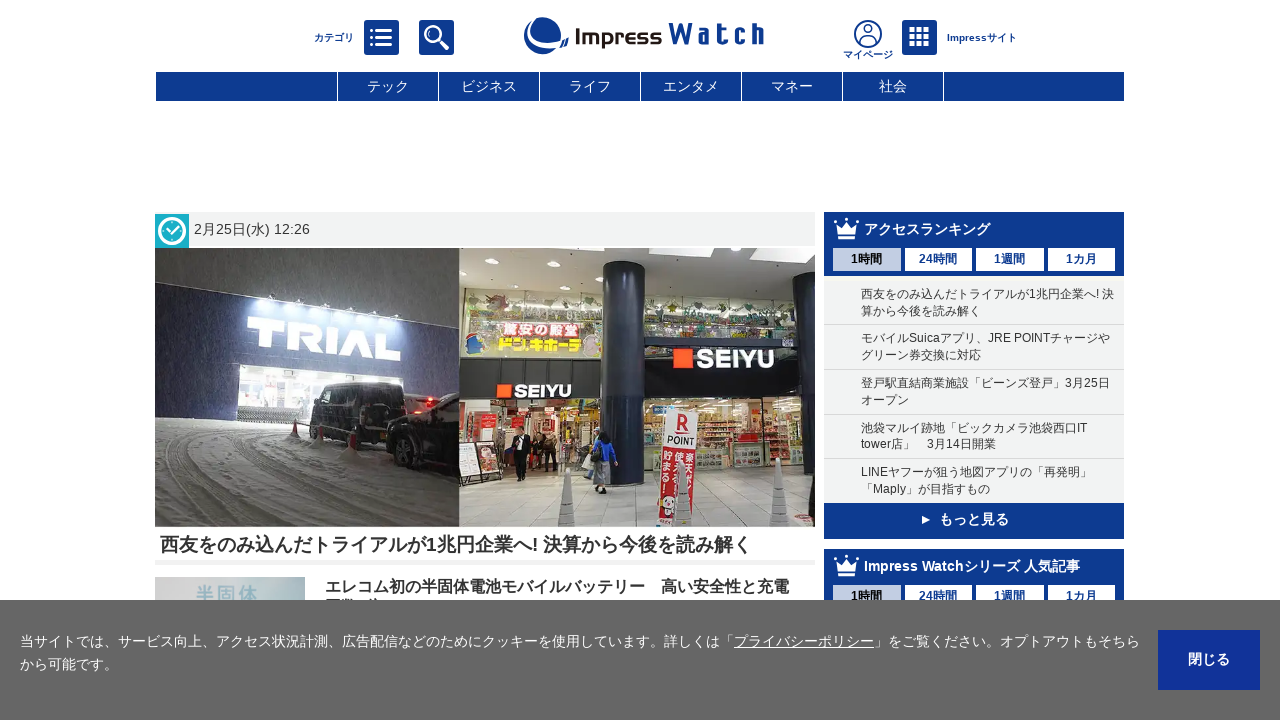

Access ranking section loaded with ranking items visible
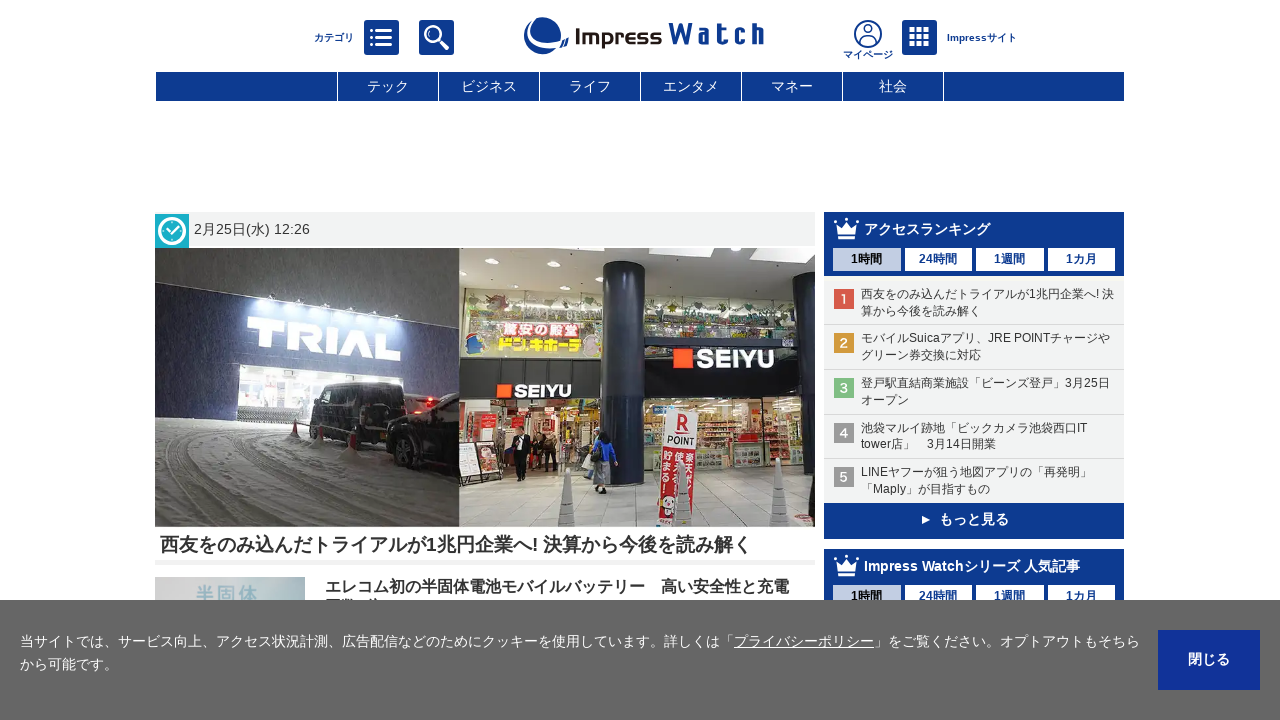

Verified 5 ranking items are present
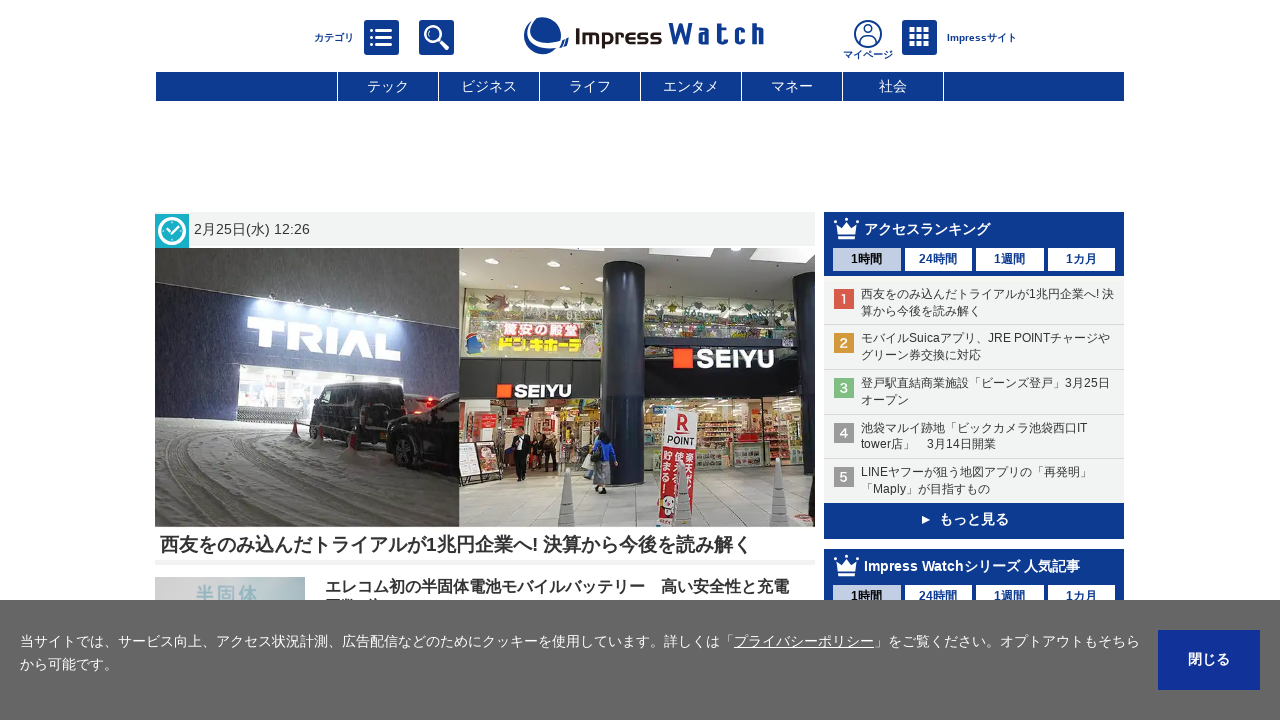

Assertion passed: ranking items count is greater than zero
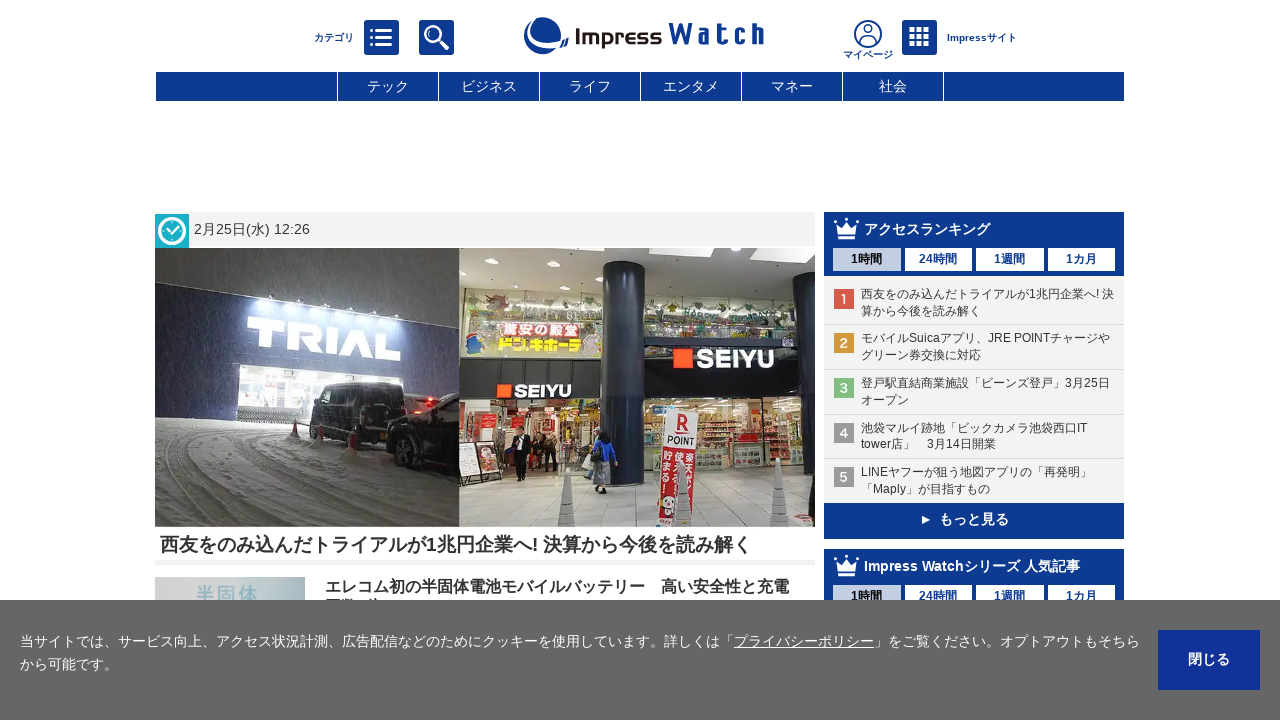

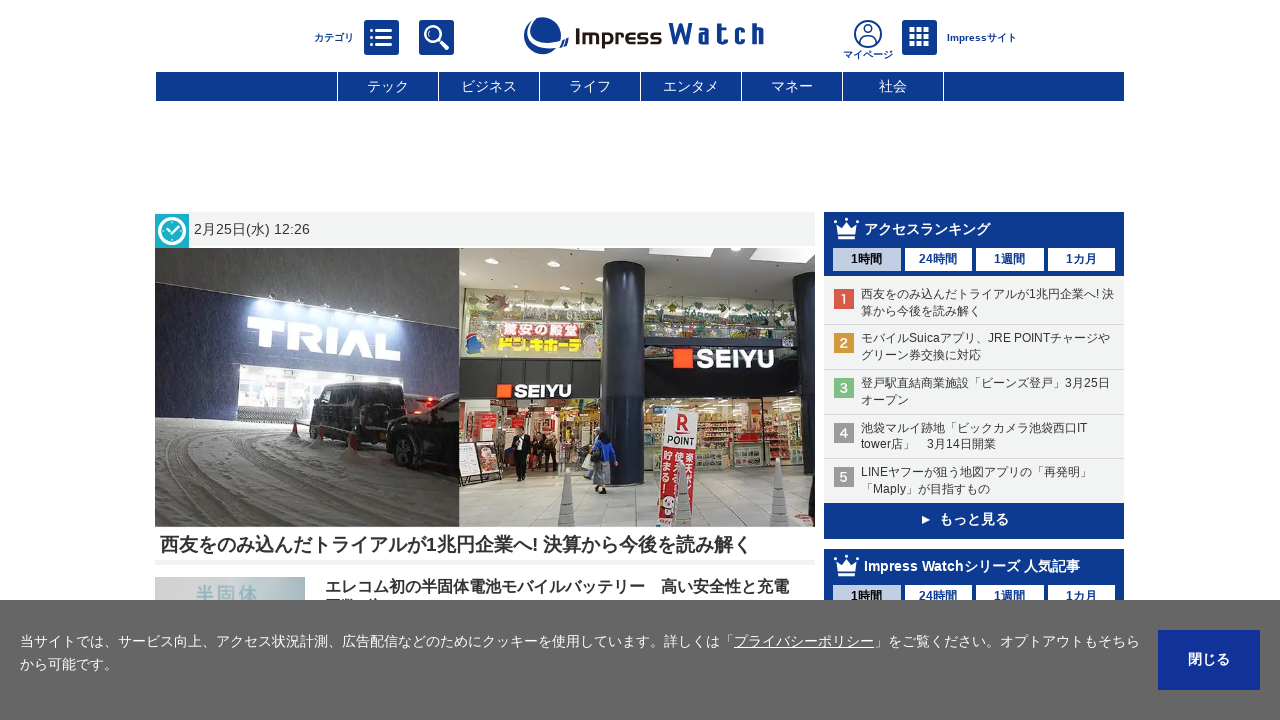